Navigates to a cruciform visualization page and clicks on the "High quality" option to change the display quality setting.

Starting URL: https://www.clicktorelease.com/code/cruciform/

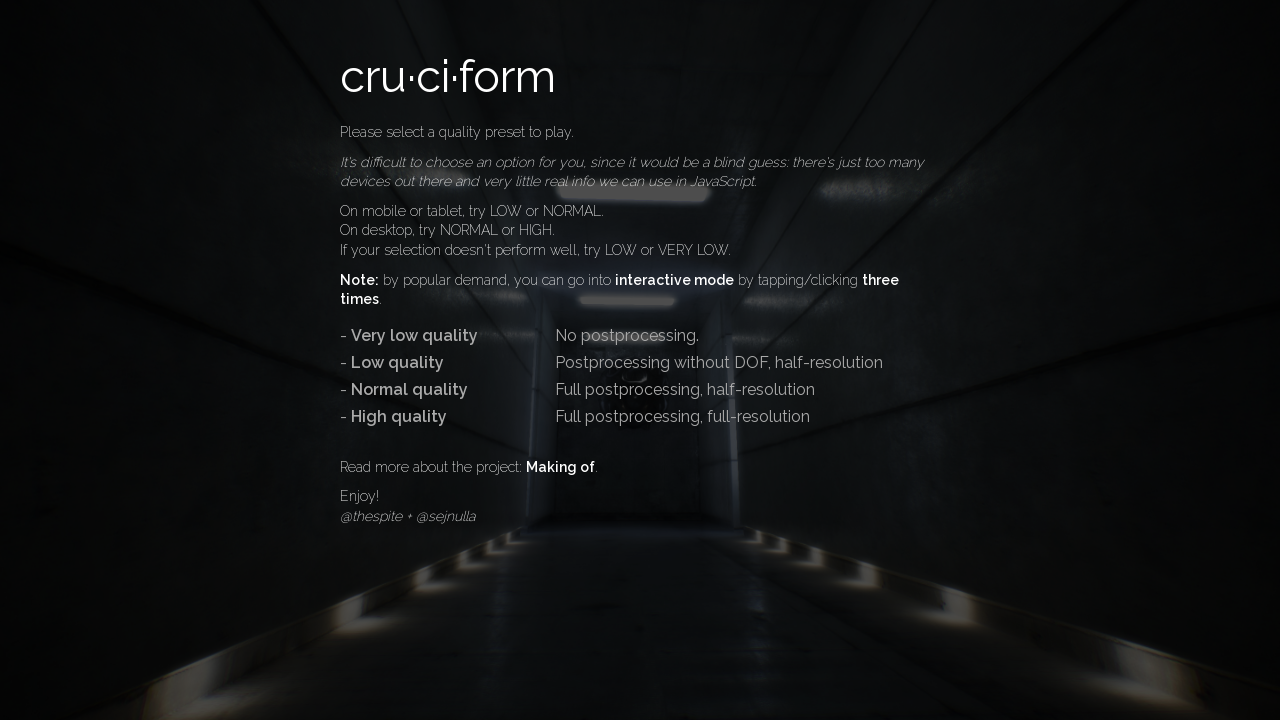

Navigated to cruciform visualization page
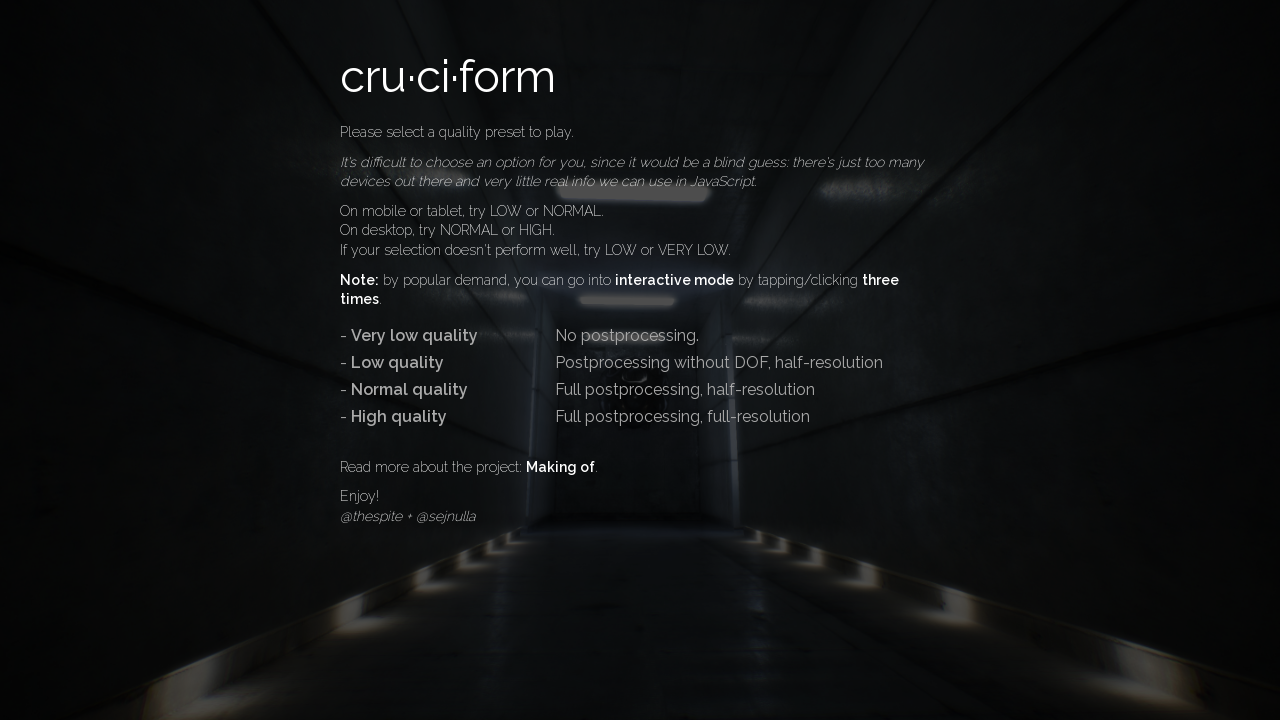

Clicked on the 'High quality' option to change display quality setting at (431, 416) on internal:text="High quality"i
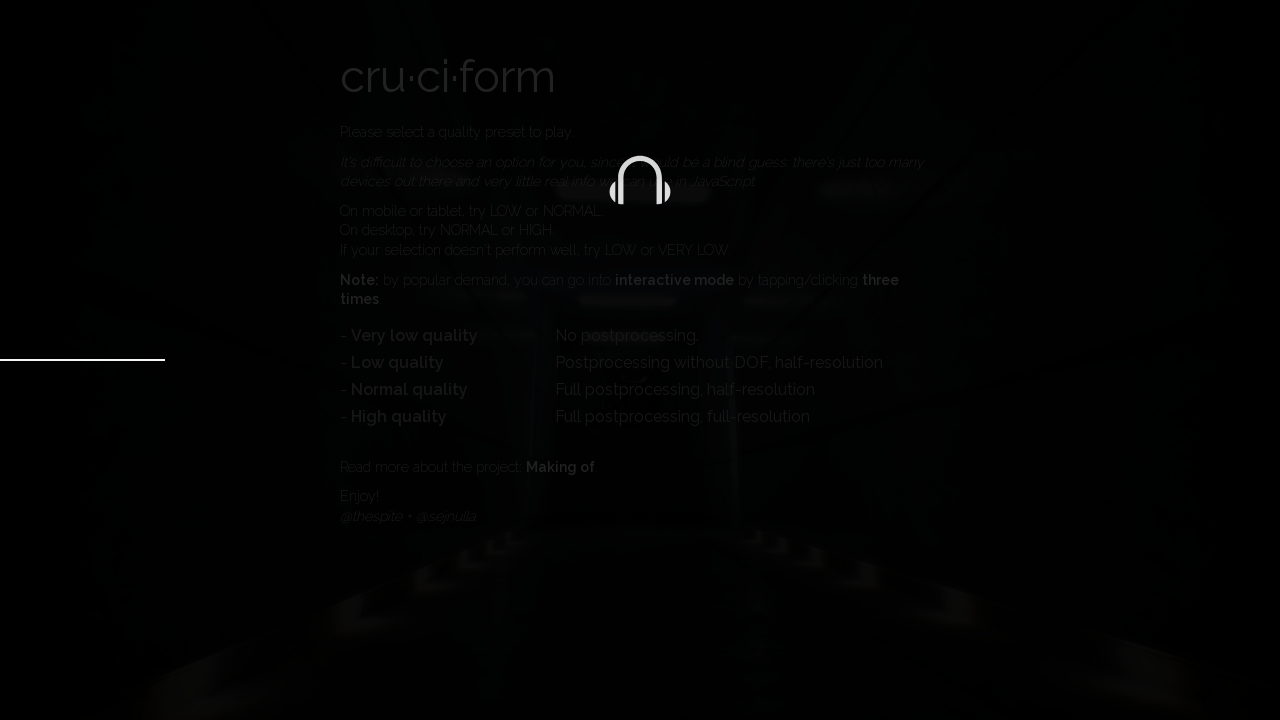

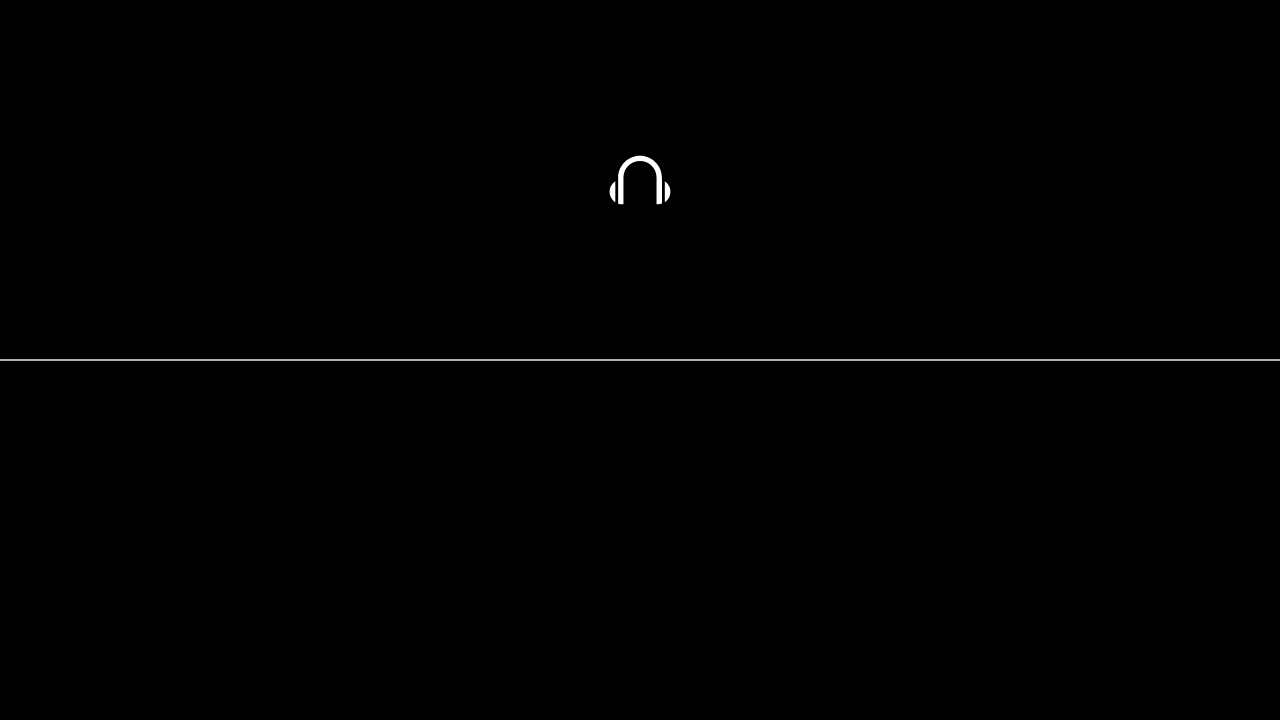